Tests browser window handling by opening new windows via button clicks, iterating through all window handles, and closing child windows while keeping the main window

Starting URL: https://demoqa.com/browser-windows

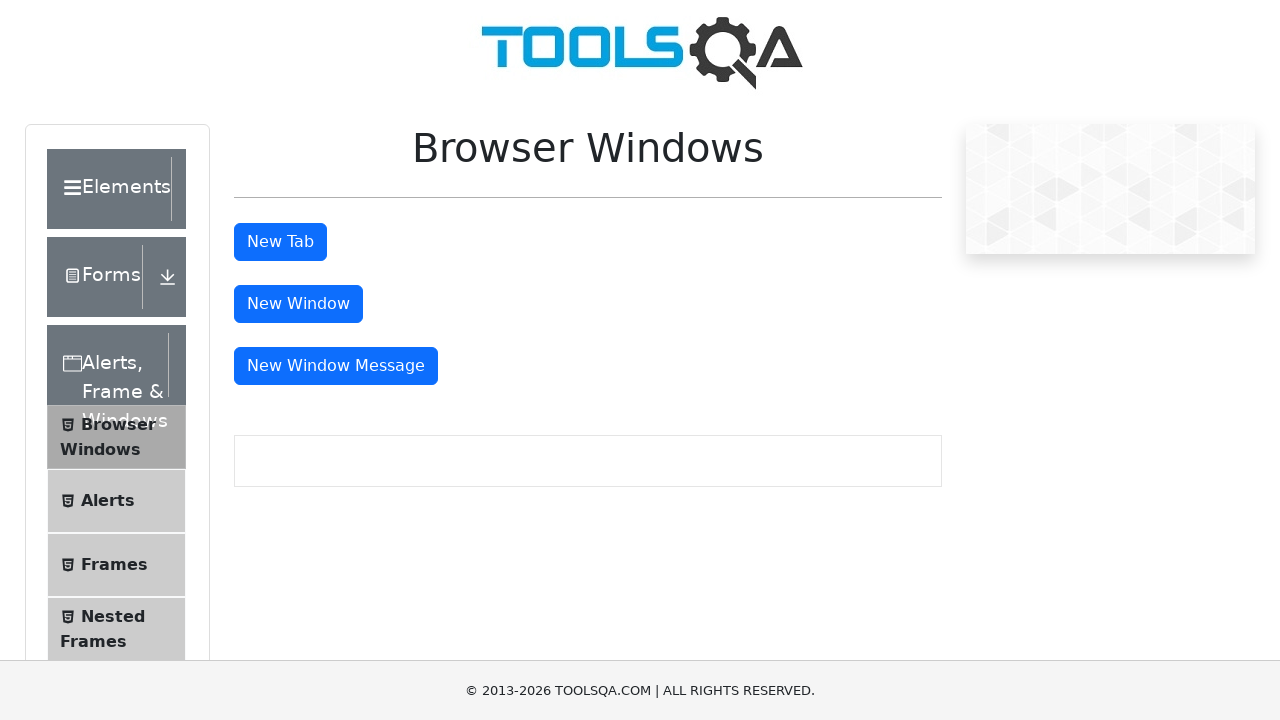

Clicked button to open new window at (298, 304) on #windowButton
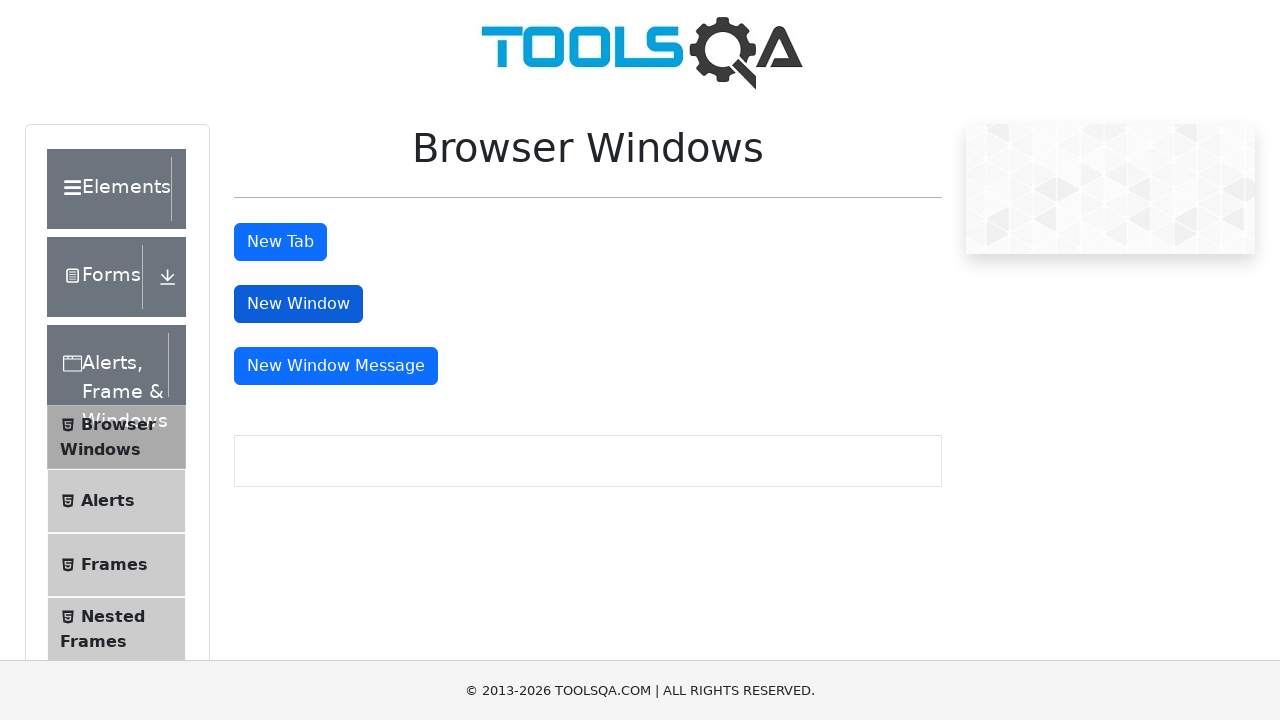

New window opened and captured
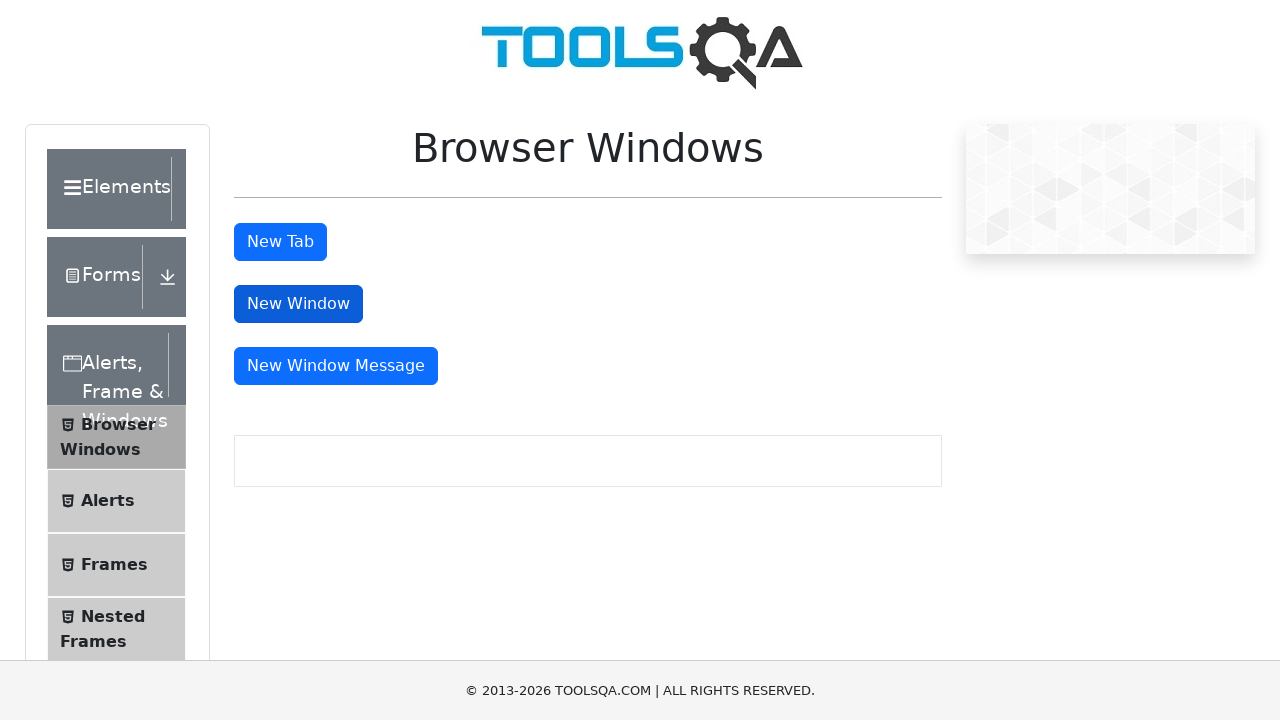

Clicked button to open message window at (336, 366) on #messageWindowButton
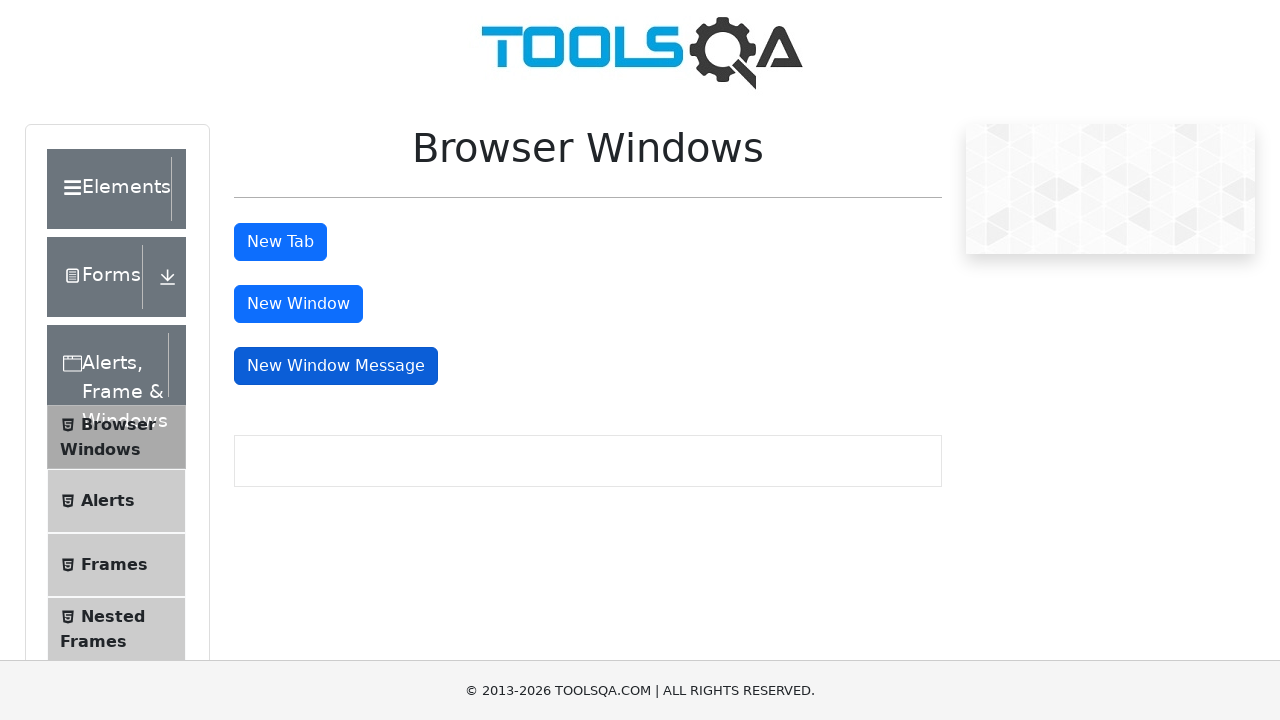

Message window opened and captured
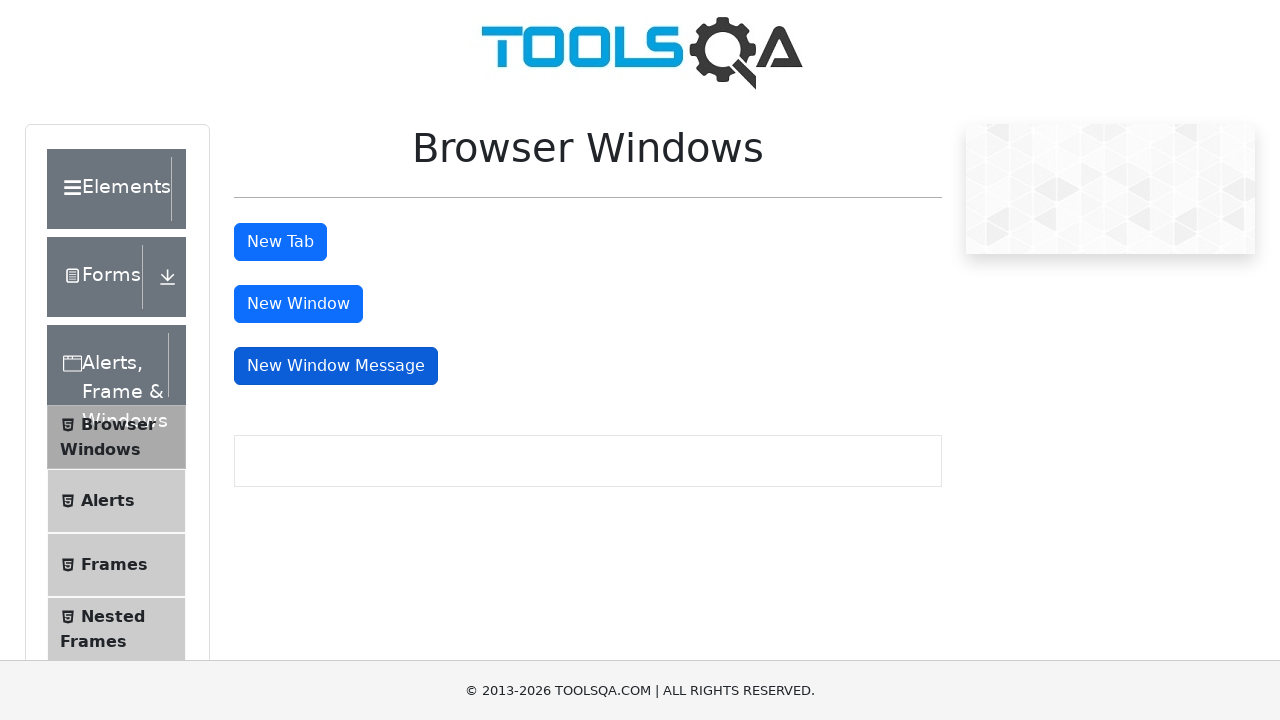

Closed first child window
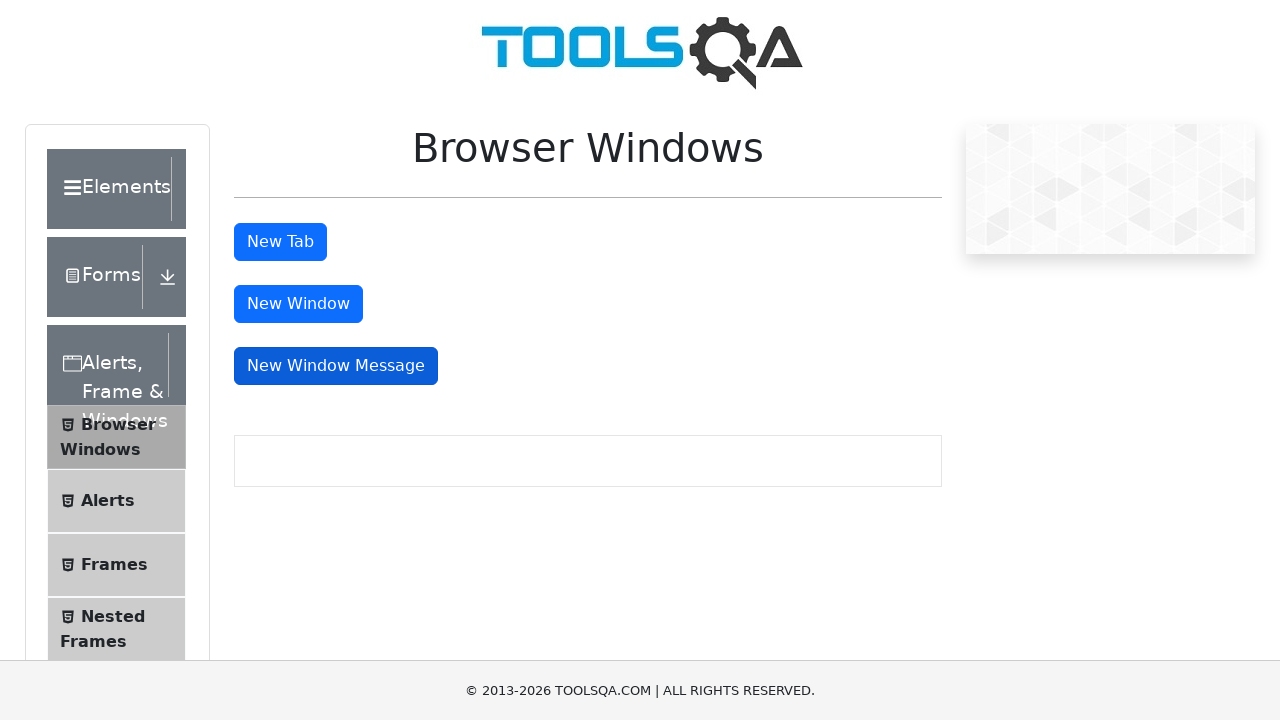

Closed second child window
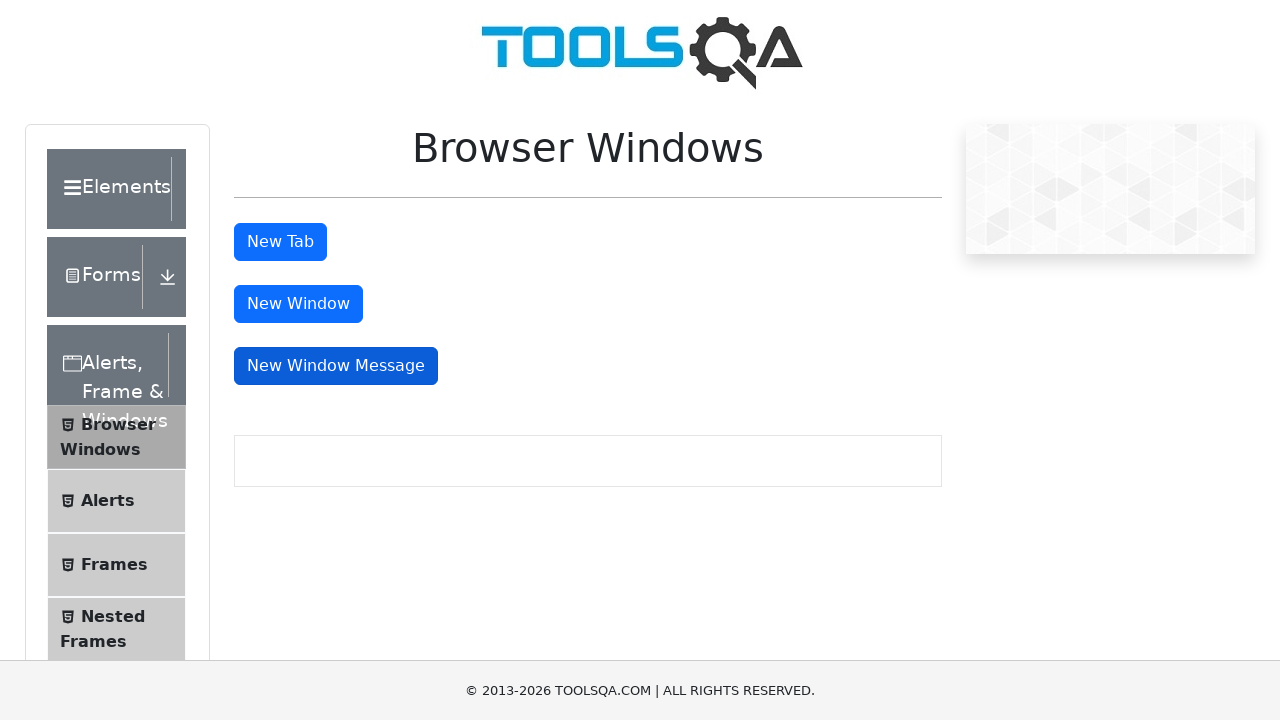

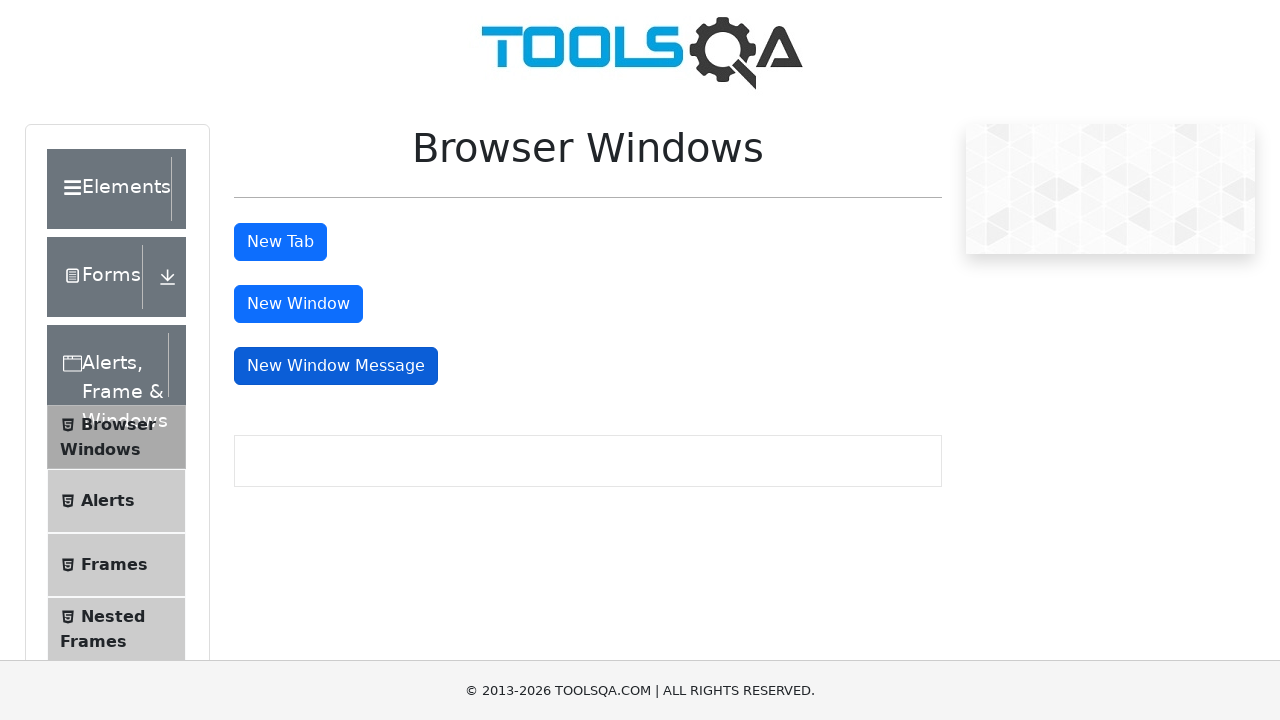